Tests auto-waiting functionality by clicking a button that triggers an AJAX request and waiting for the success element to appear

Starting URL: http://uitestingplayground.com/ajax

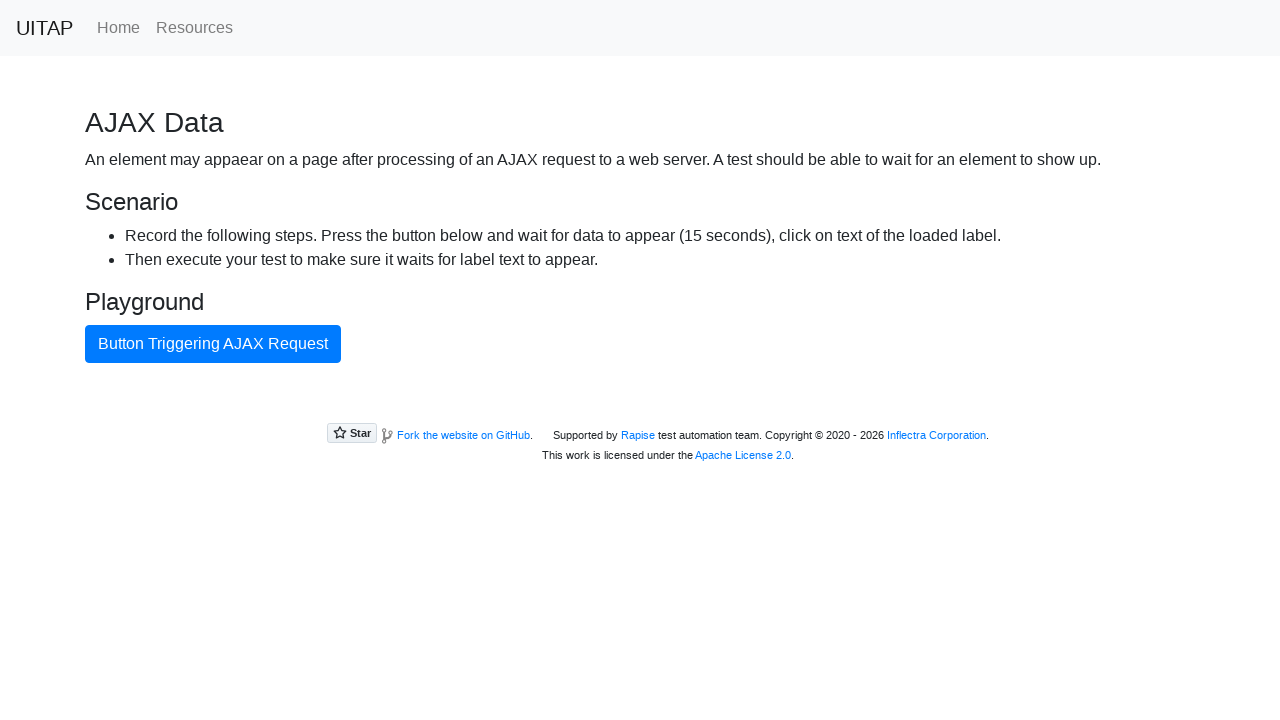

Clicked button that triggers AJAX request at (213, 344) on internal:text="Button Triggering AJAX Request"i
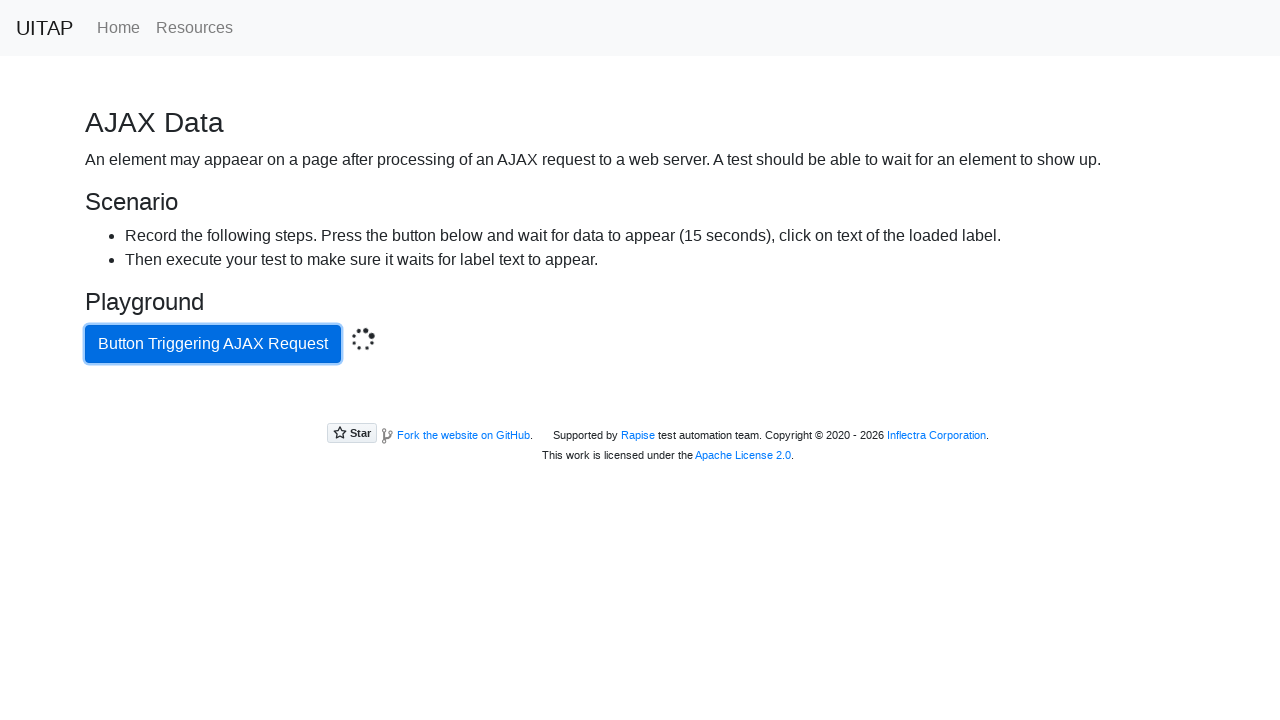

Success element appeared after AJAX request completed
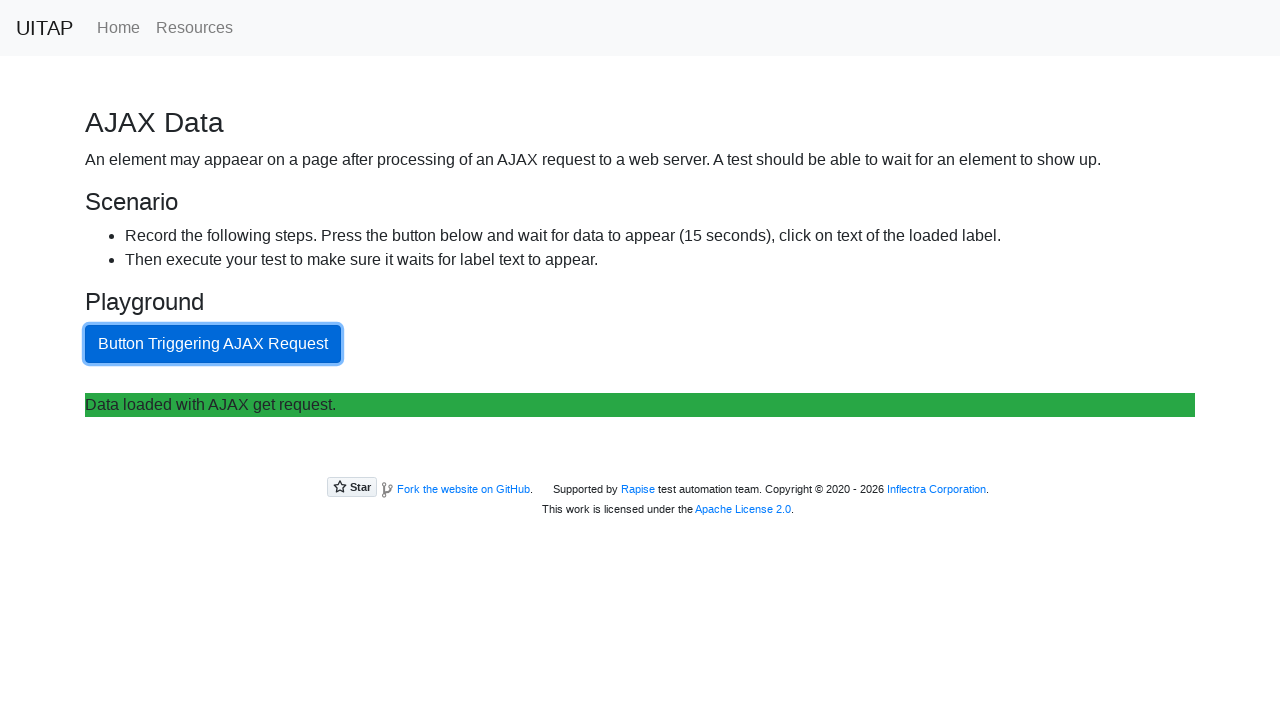

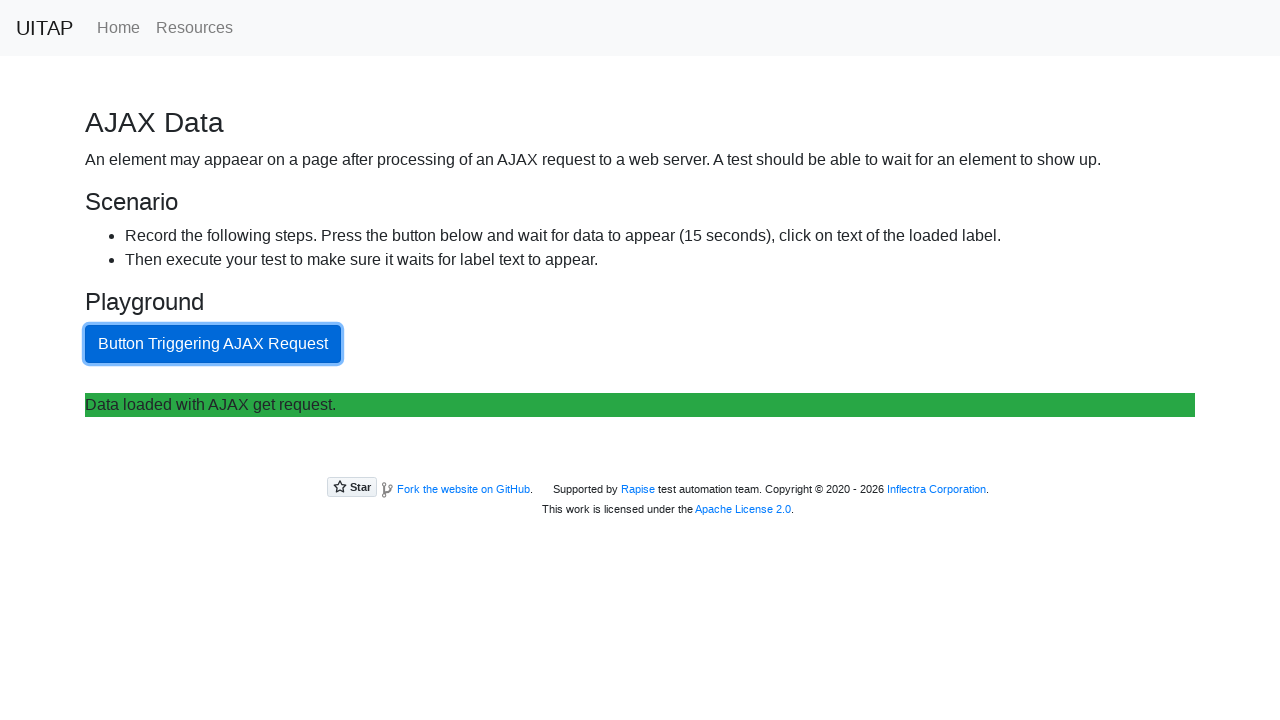